Tests making different changes to a todo and discarding the edit by pressing Escape

Starting URL: https://todomvc.com/examples/typescript-angular/#/

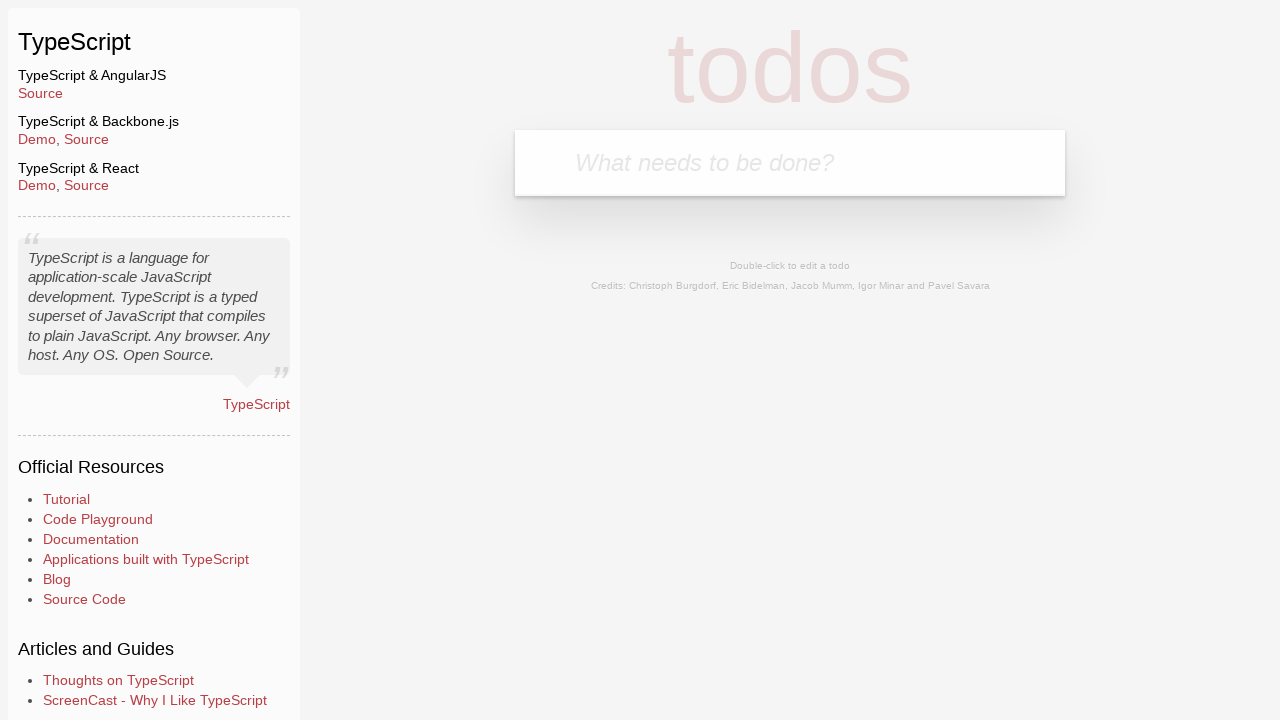

Filled new todo input with 'Lorem' on .new-todo
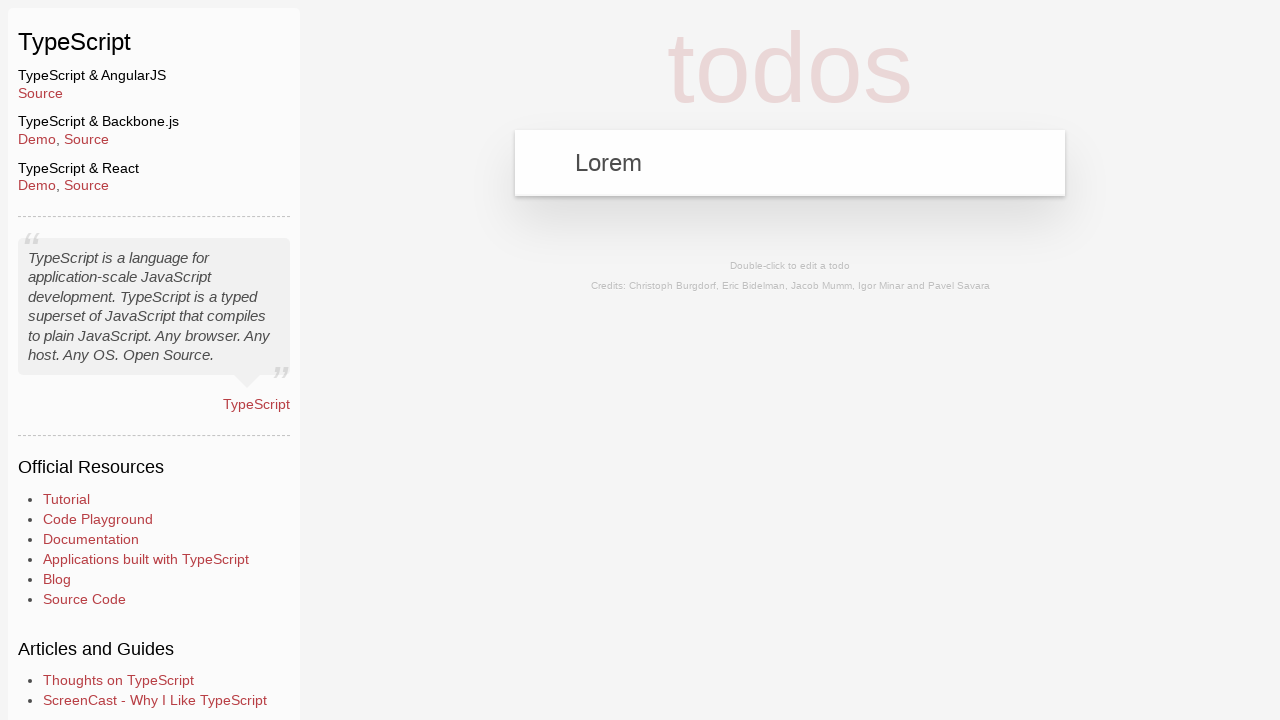

Pressed Enter to add the new todo on .new-todo
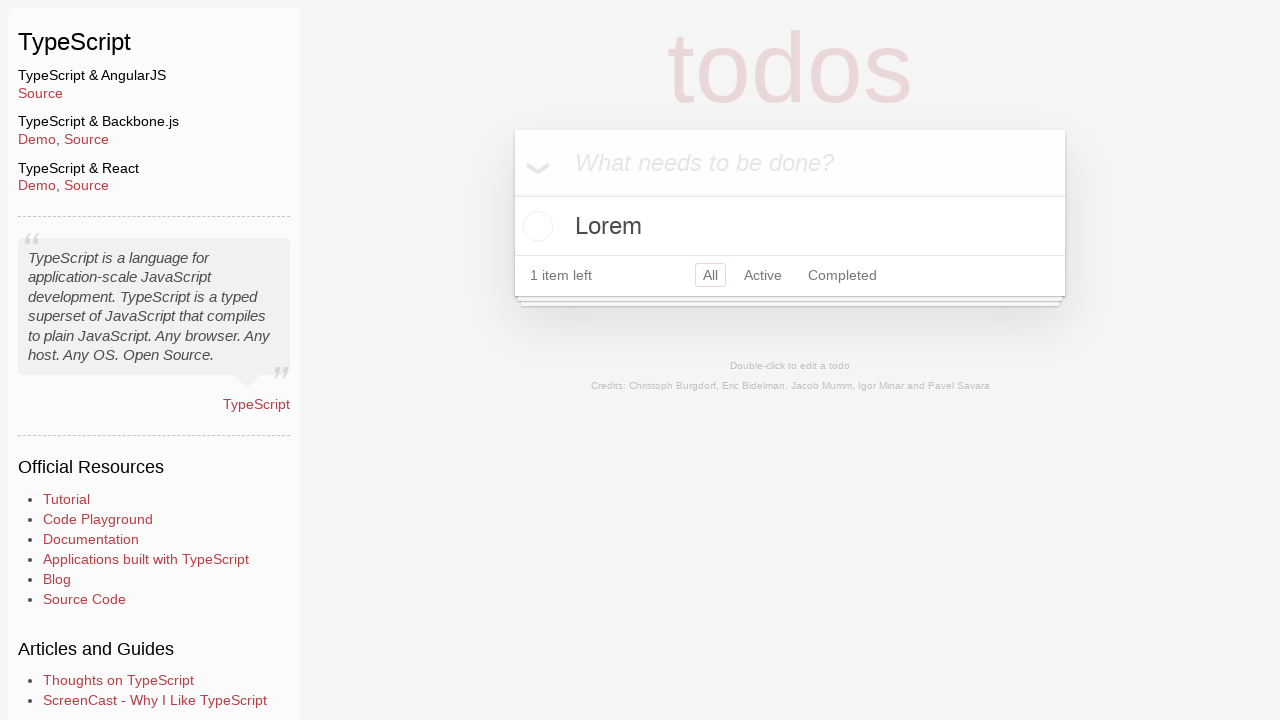

Double-clicked on 'Lorem' todo to enter edit mode at (790, 226) on text=Lorem
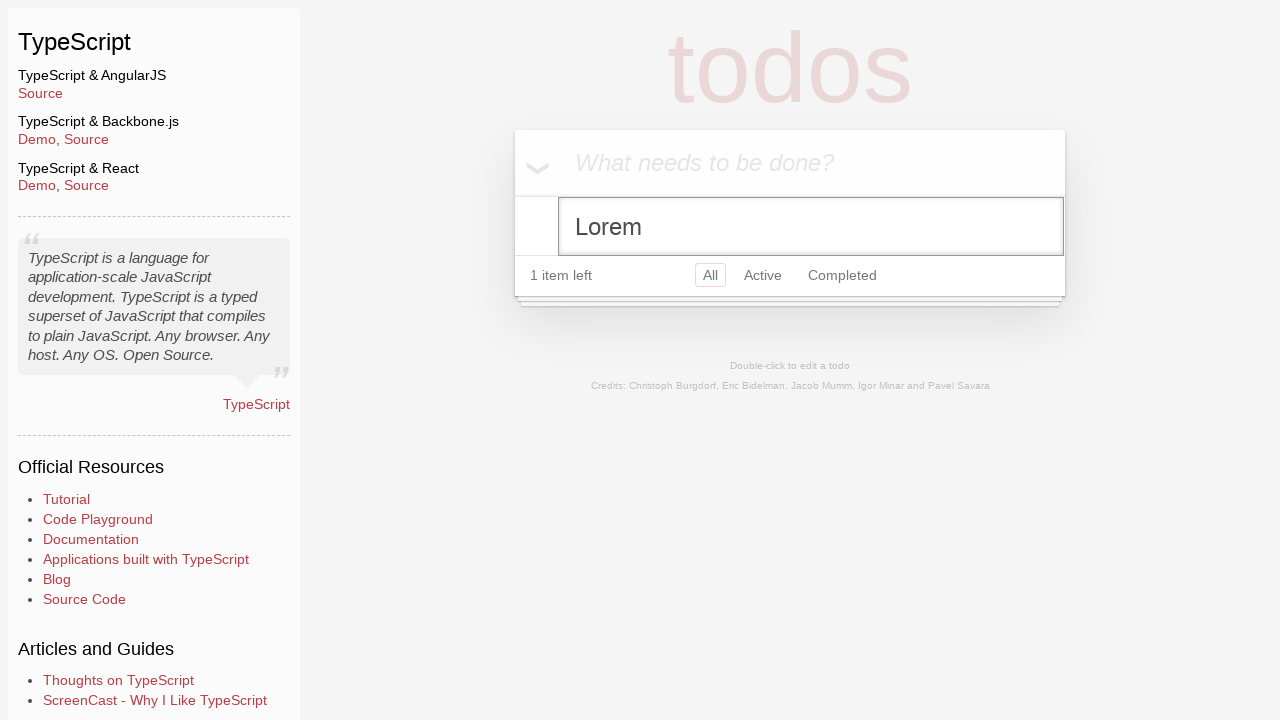

Filled edit field with 'Ipsum' on .edit
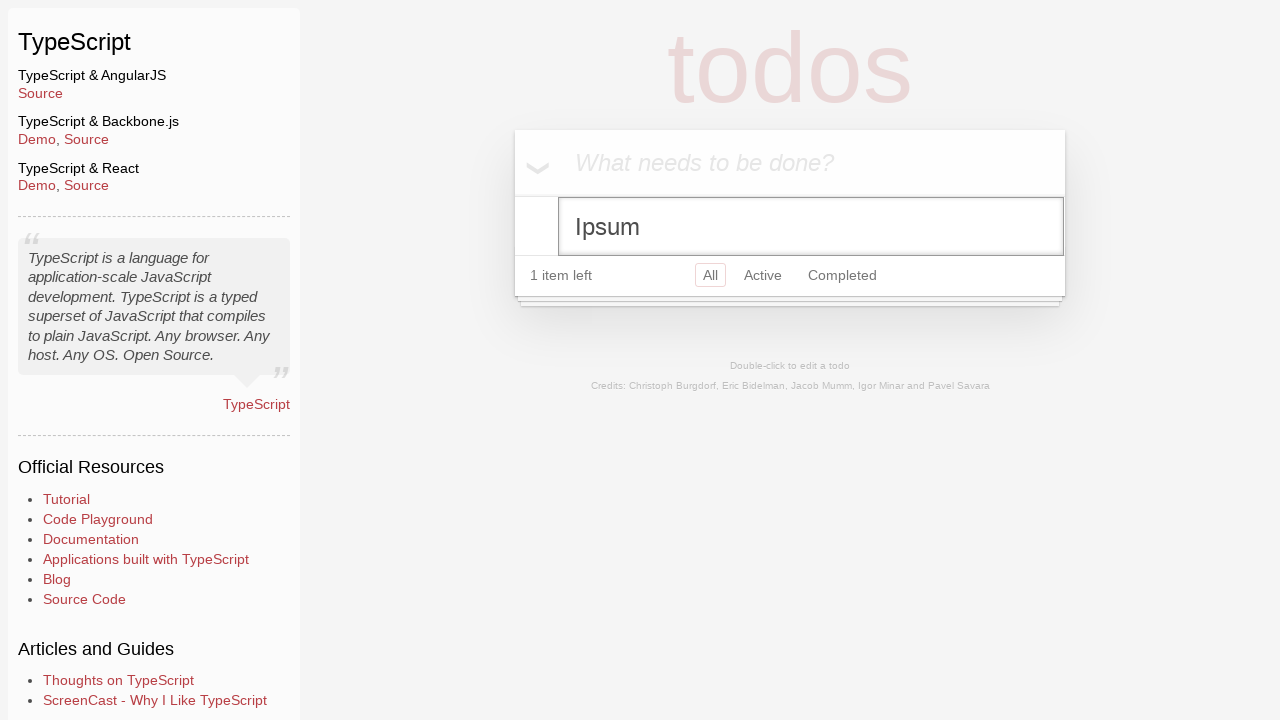

Pressed Escape to discard the edit on .edit
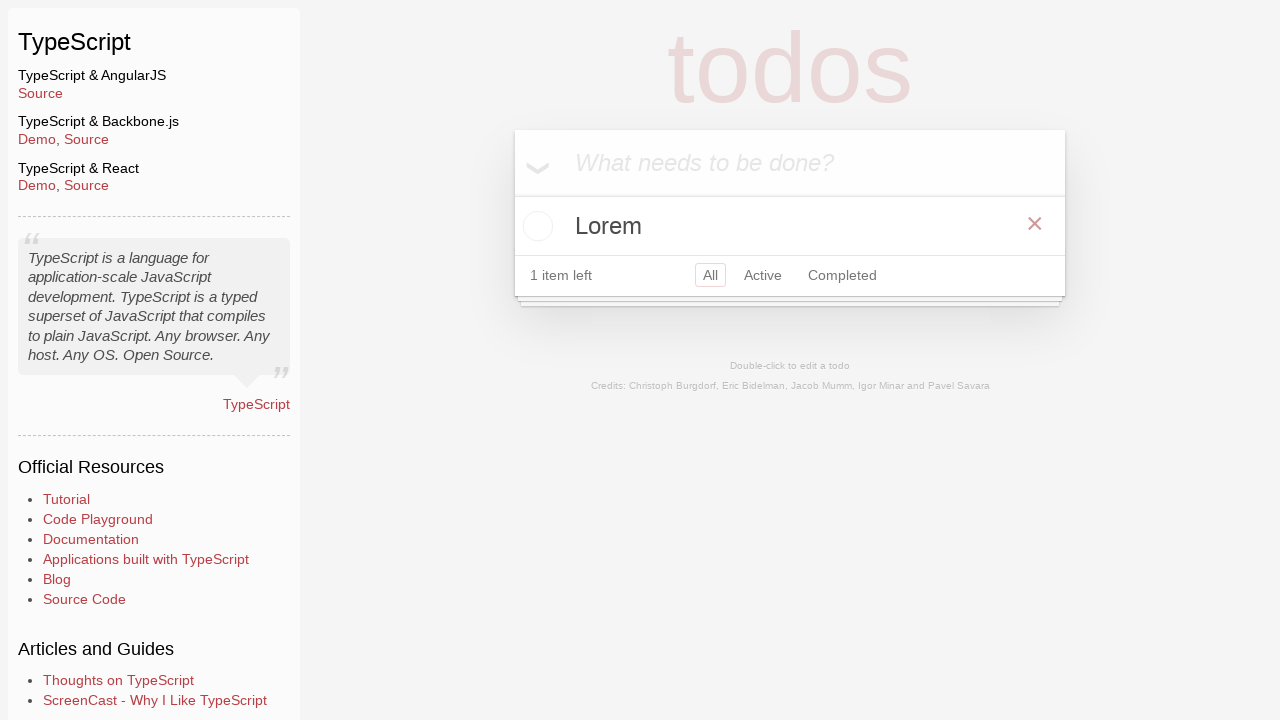

Verified original text 'Lorem' is still present after discarding edit
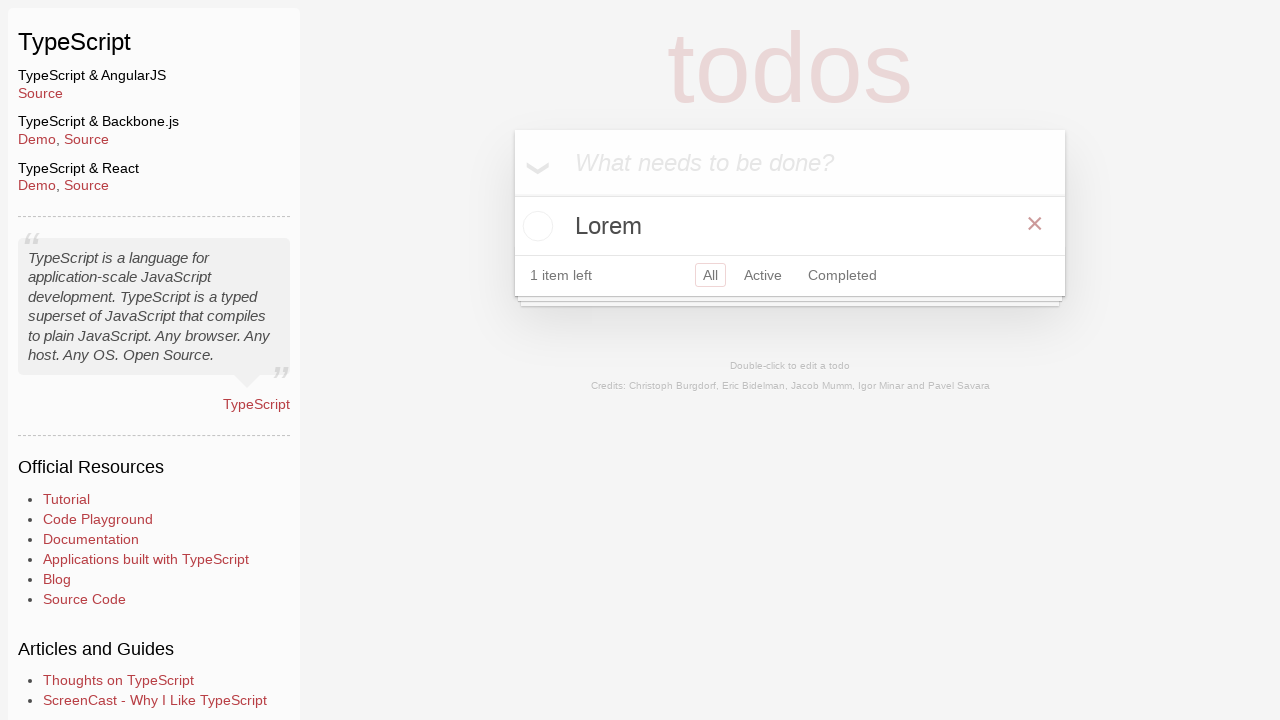

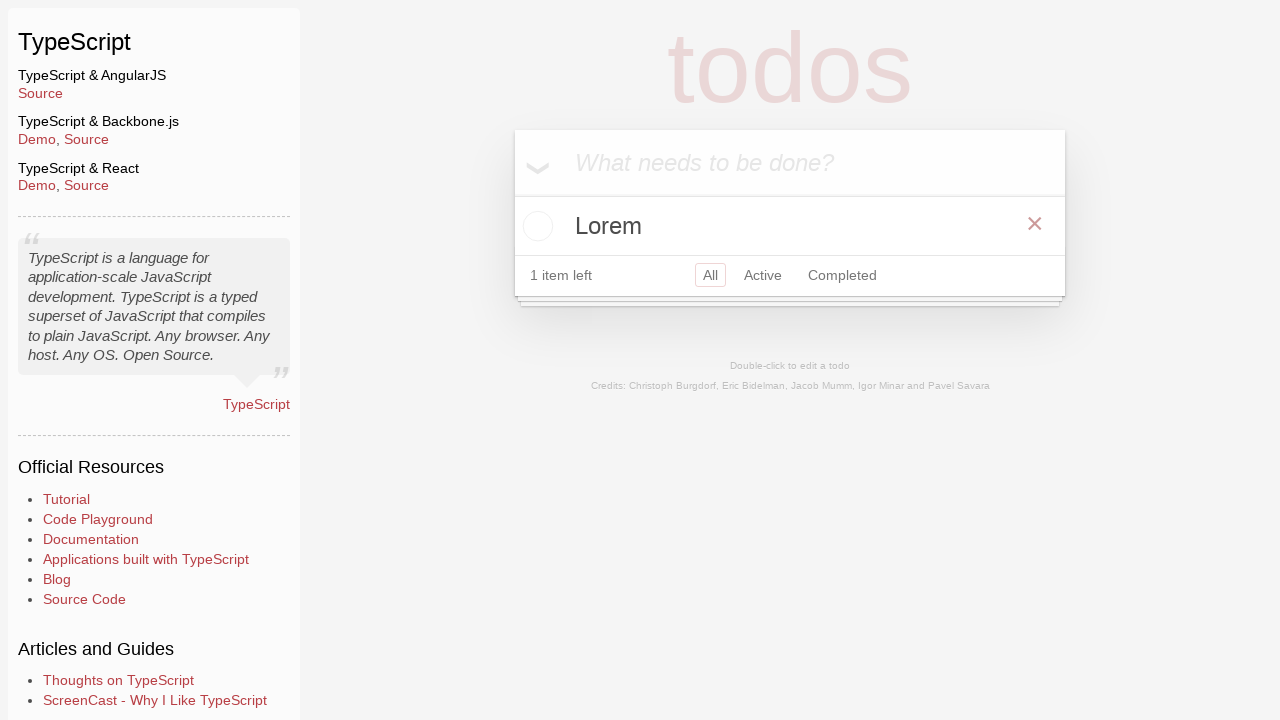